Tests various dropdown selection functionalities including selecting UI automation tools, countries, cities, courses, languages, and values from different types of dropdown menus

Starting URL: https://www.leafground.com/select.xhtml

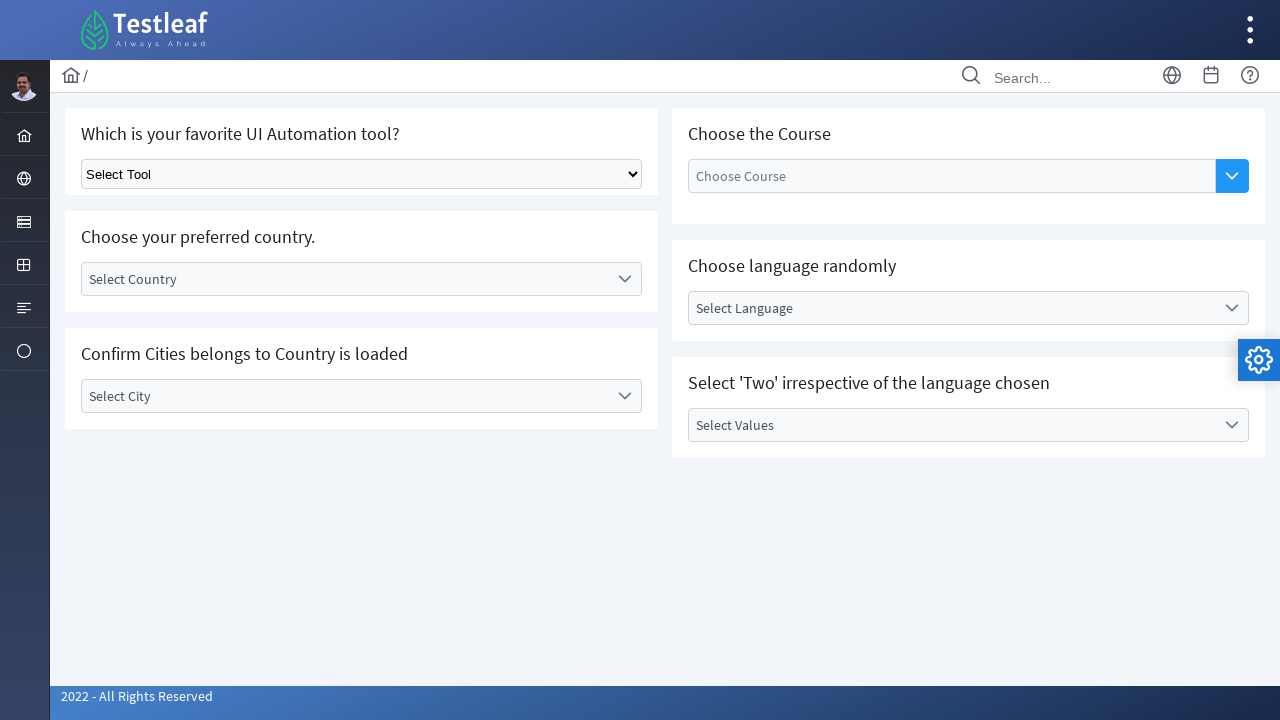

Selected 'Selenium' from UI Automation tool dropdown on select.ui-selectonemenu
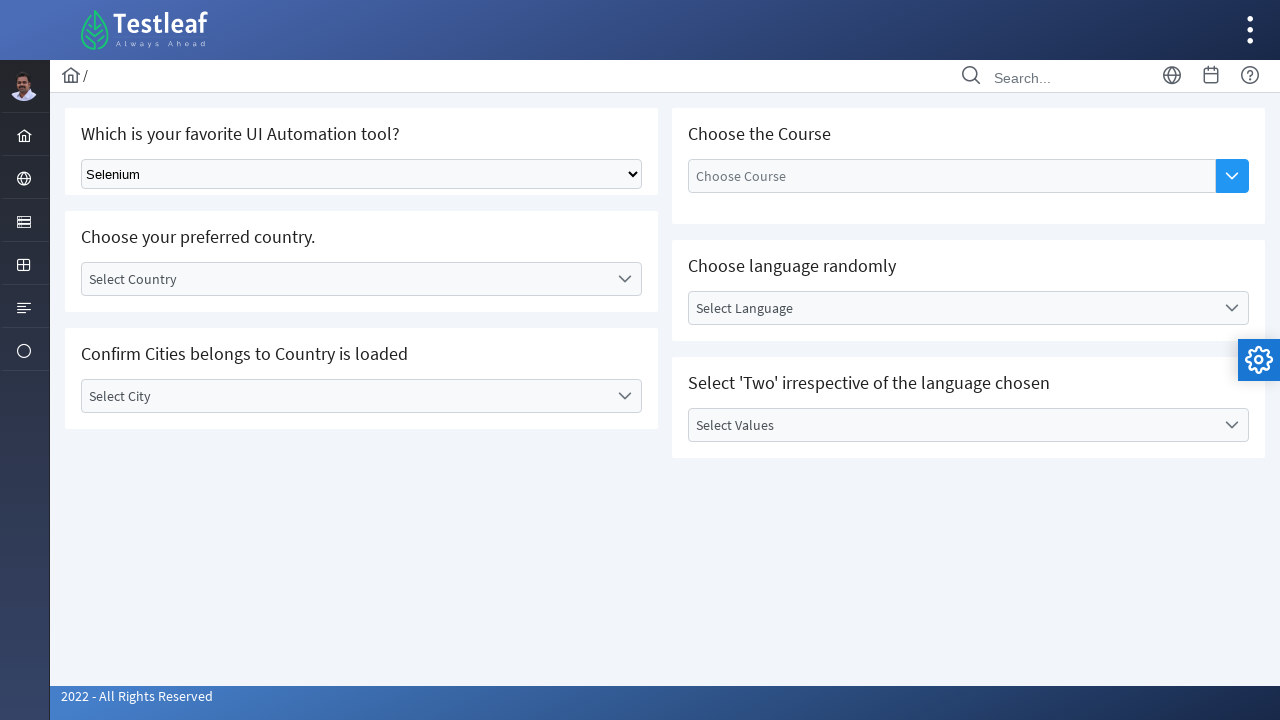

Clicked on 'Select Country' dropdown at (345, 279) on label:text('Select Country')
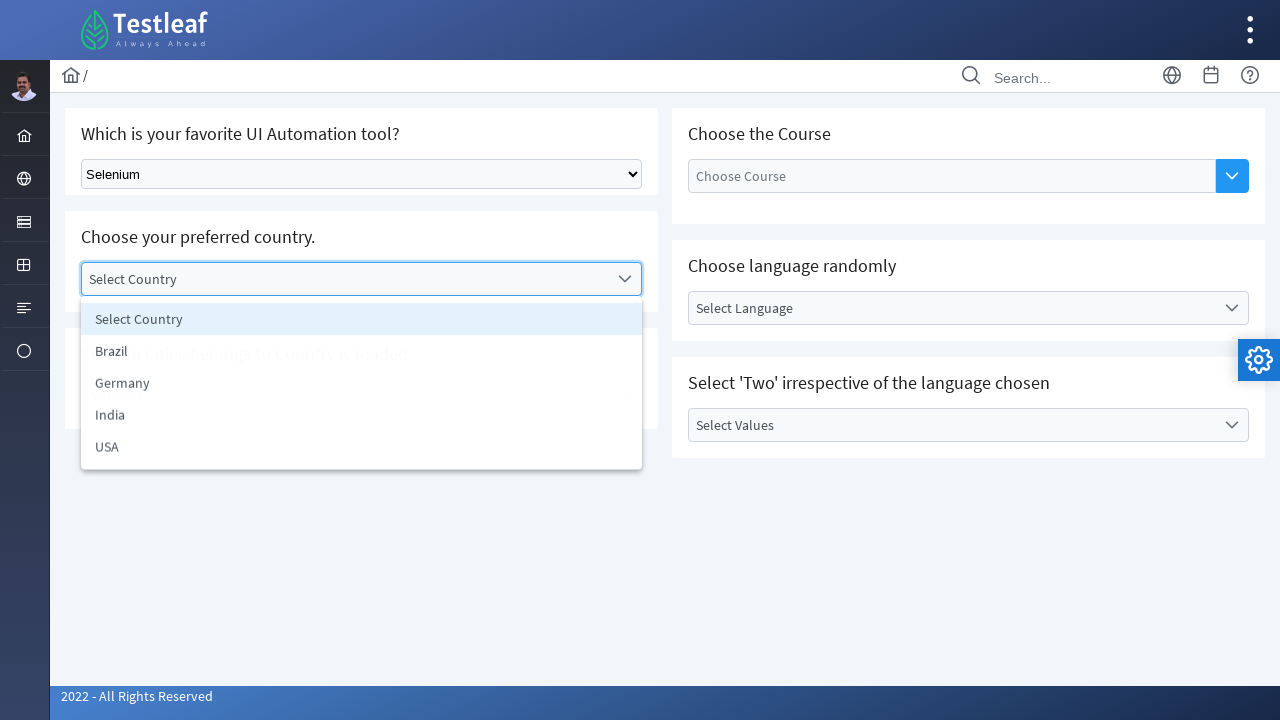

Selected 'India' from country dropdown at (362, 415) on li:text('India')
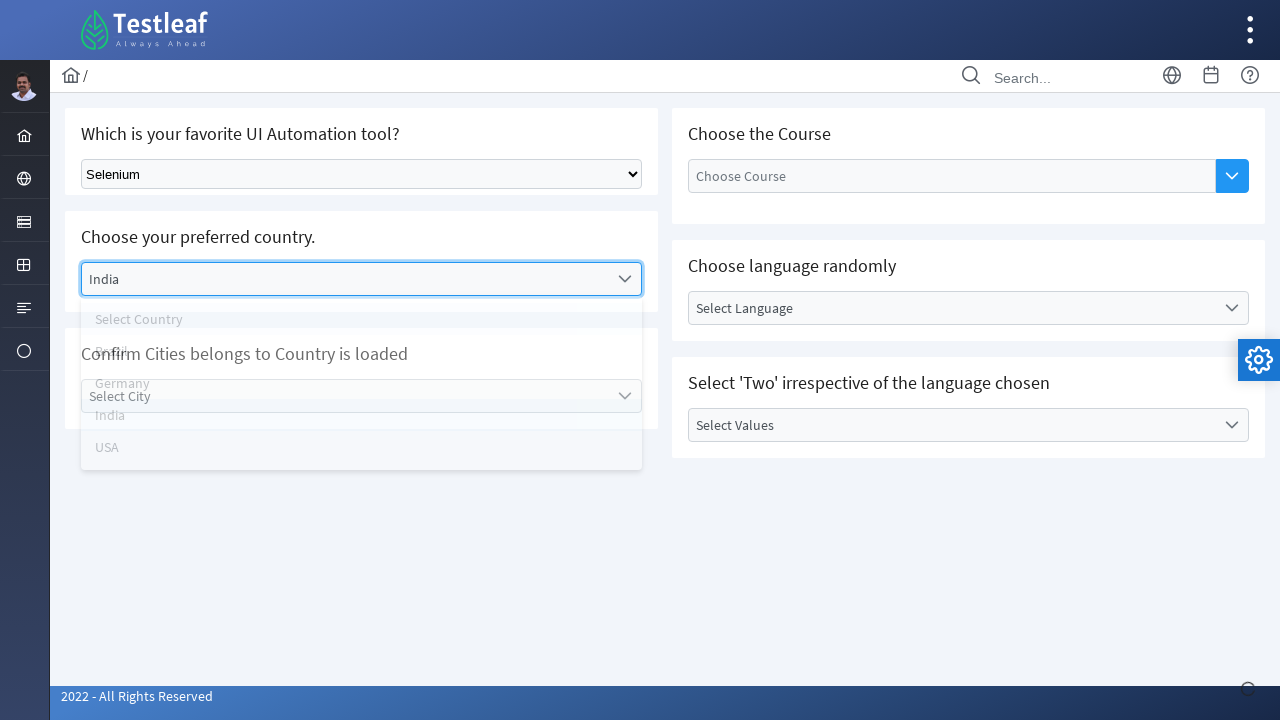

Waited for city dropdown to update
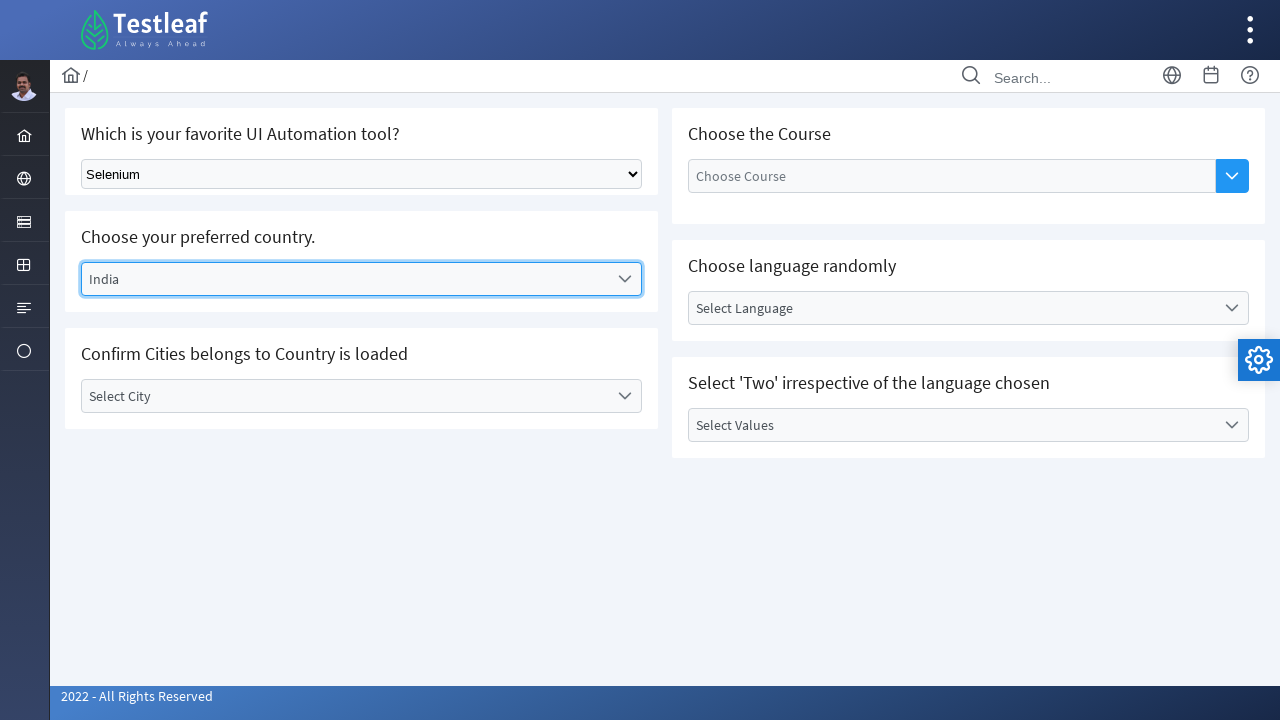

Clicked on city dropdown at (345, 396) on label#j_idt87\:city_label
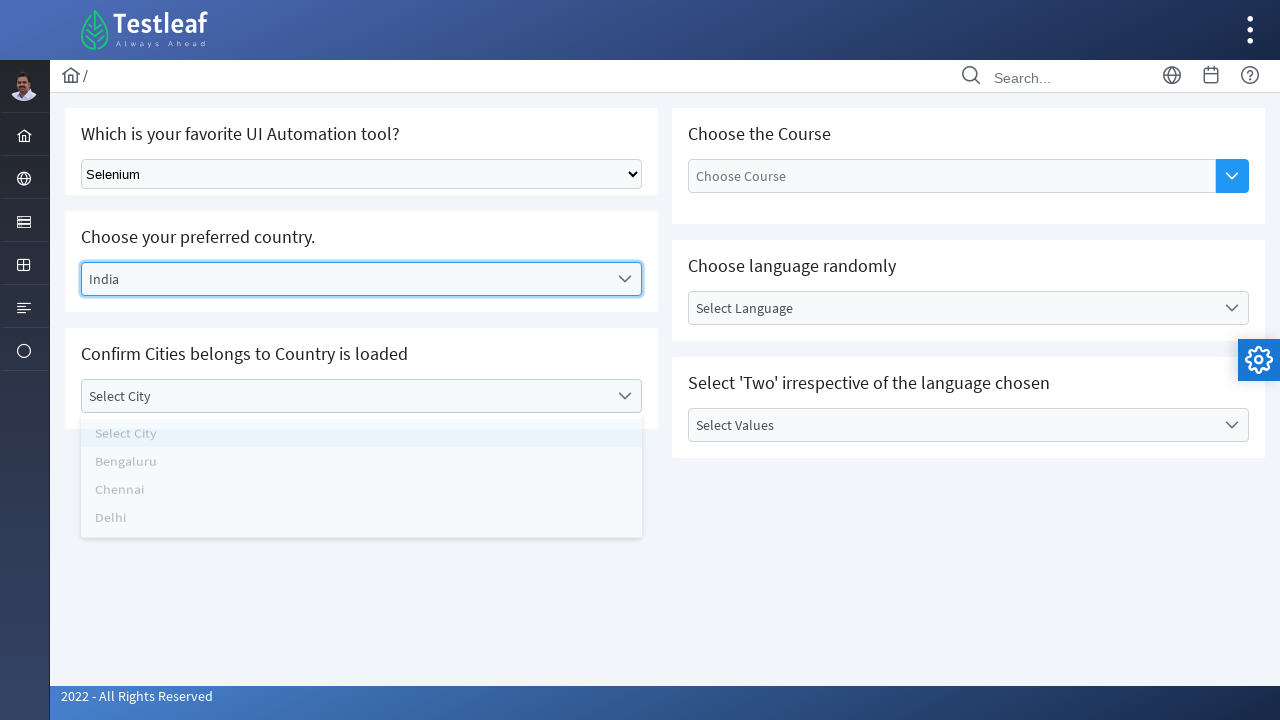

Selected 'Chennai' from city dropdown at (362, 500) on li:text('Chennai')
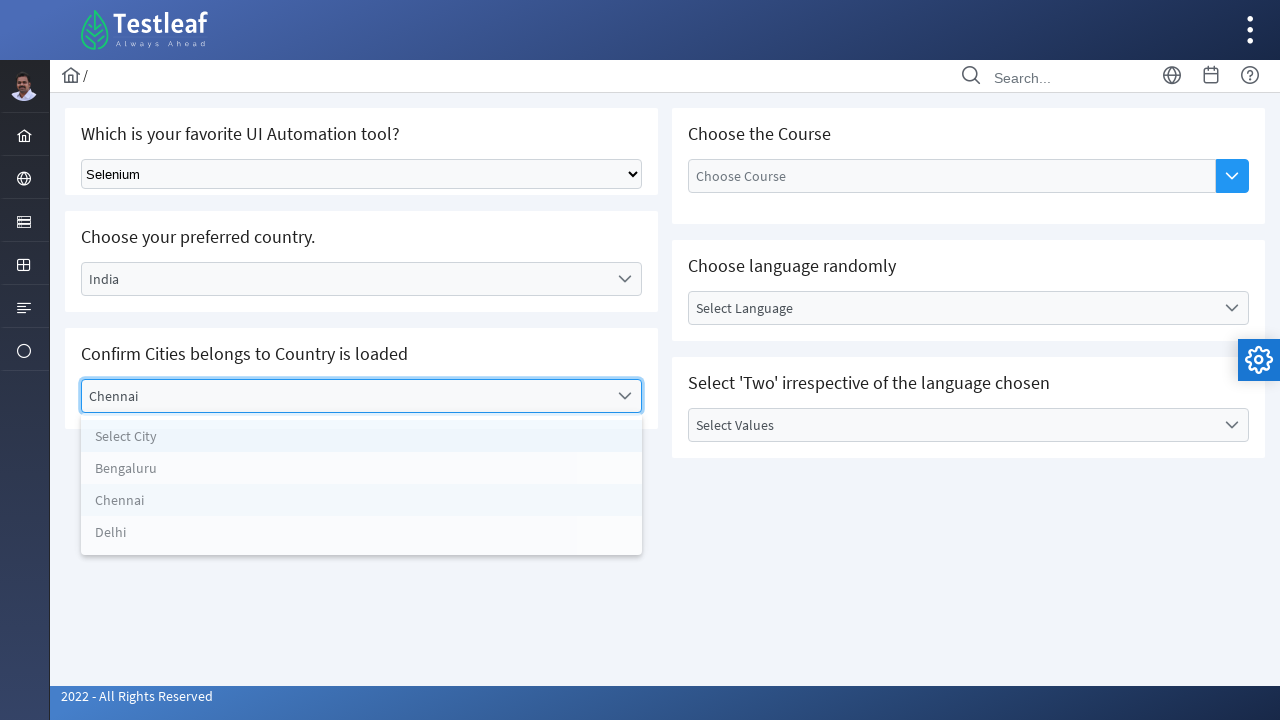

Waited before selecting course
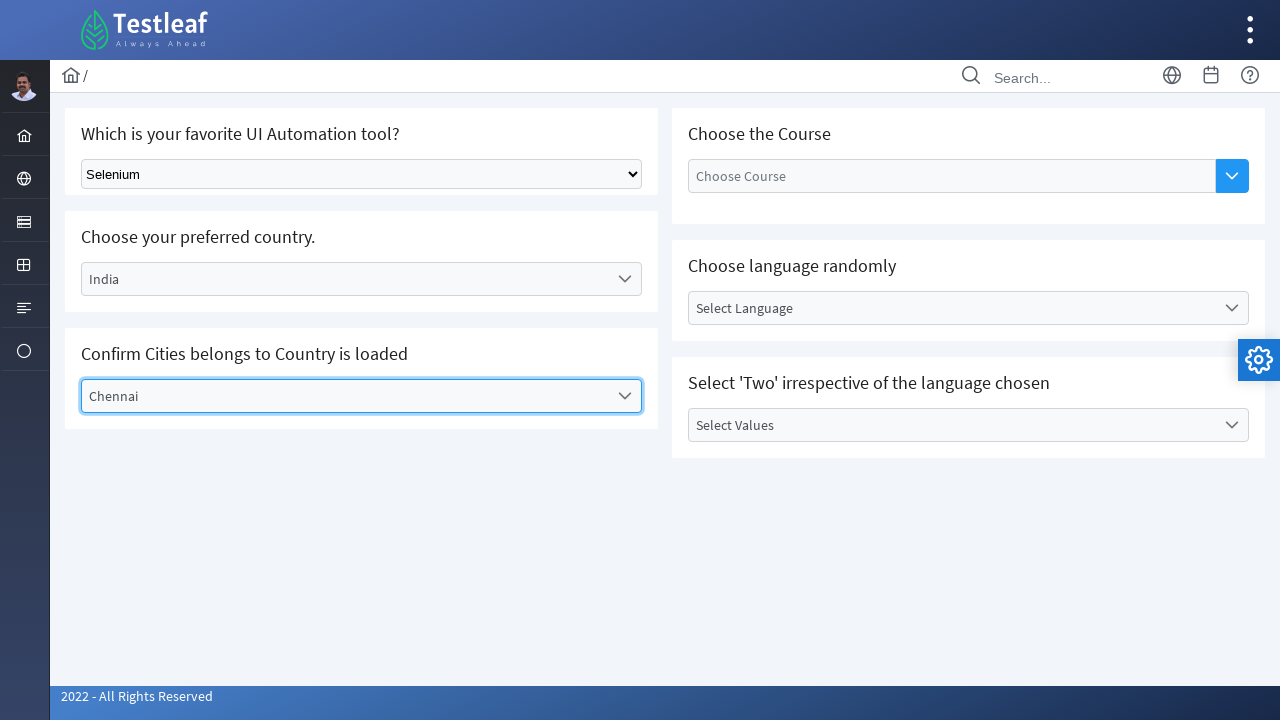

Clicked on course button dropdown at (1232, 176) on span.ui-button-icon-primary
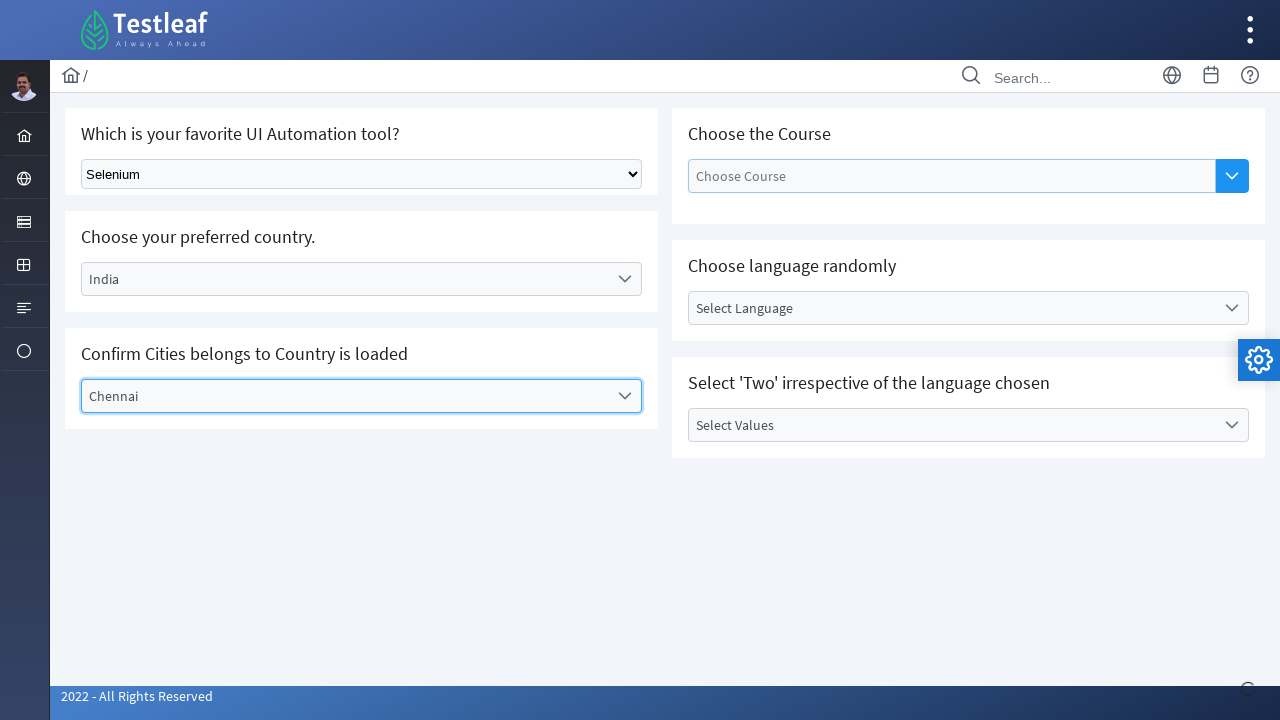

Selected 'Selenium WebDriver' from course dropdown at (952, 295) on li:text('Selenium WebDriver')
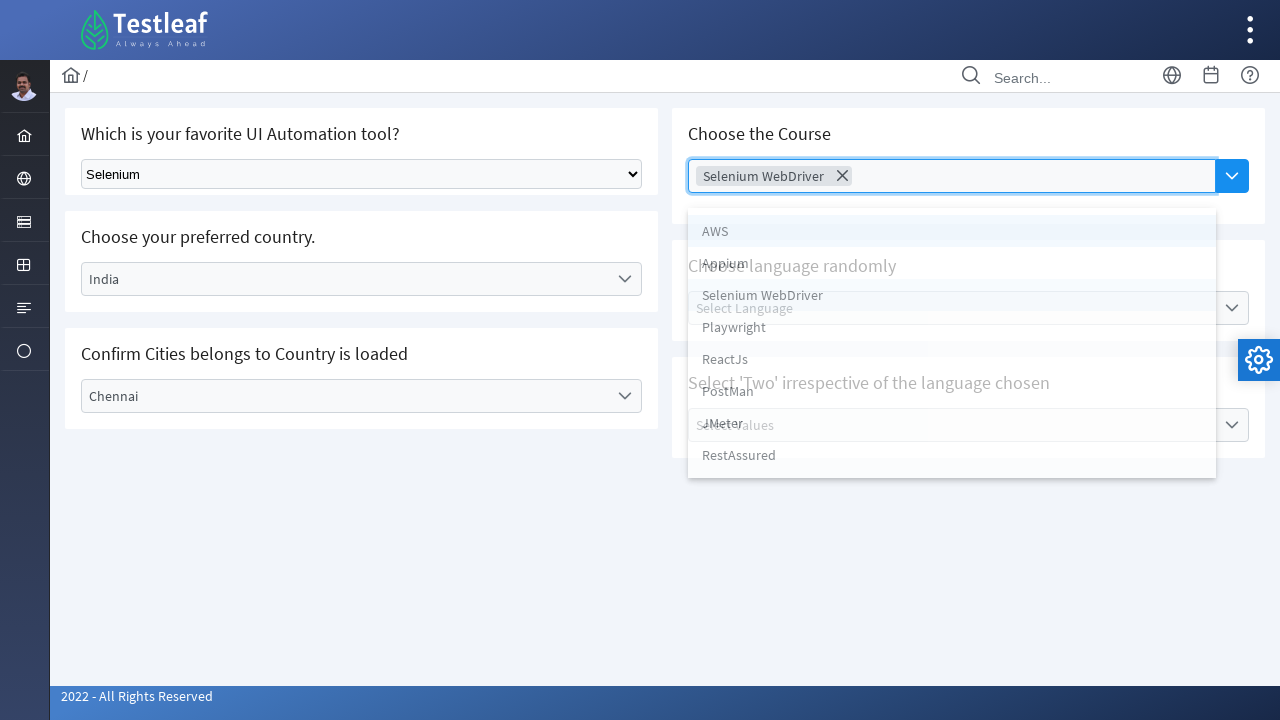

Waited before selecting language
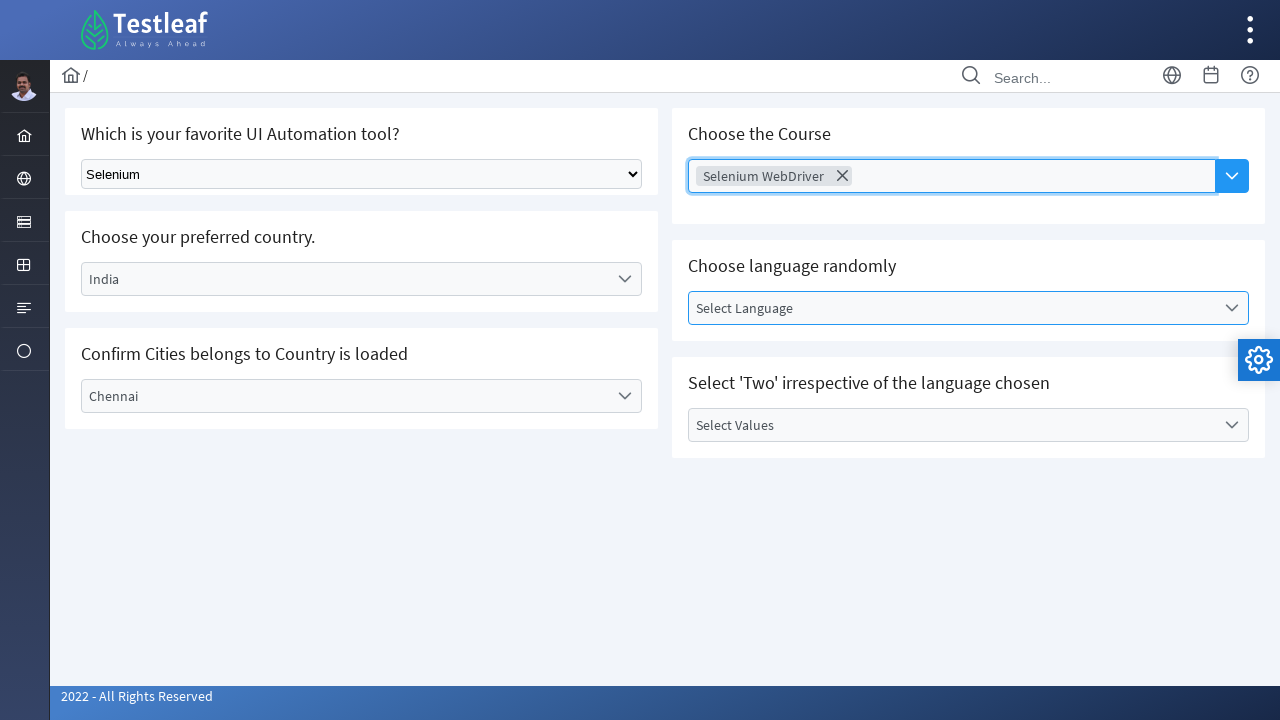

Clicked on 'Select Language' dropdown at (952, 308) on label:text('Select Language')
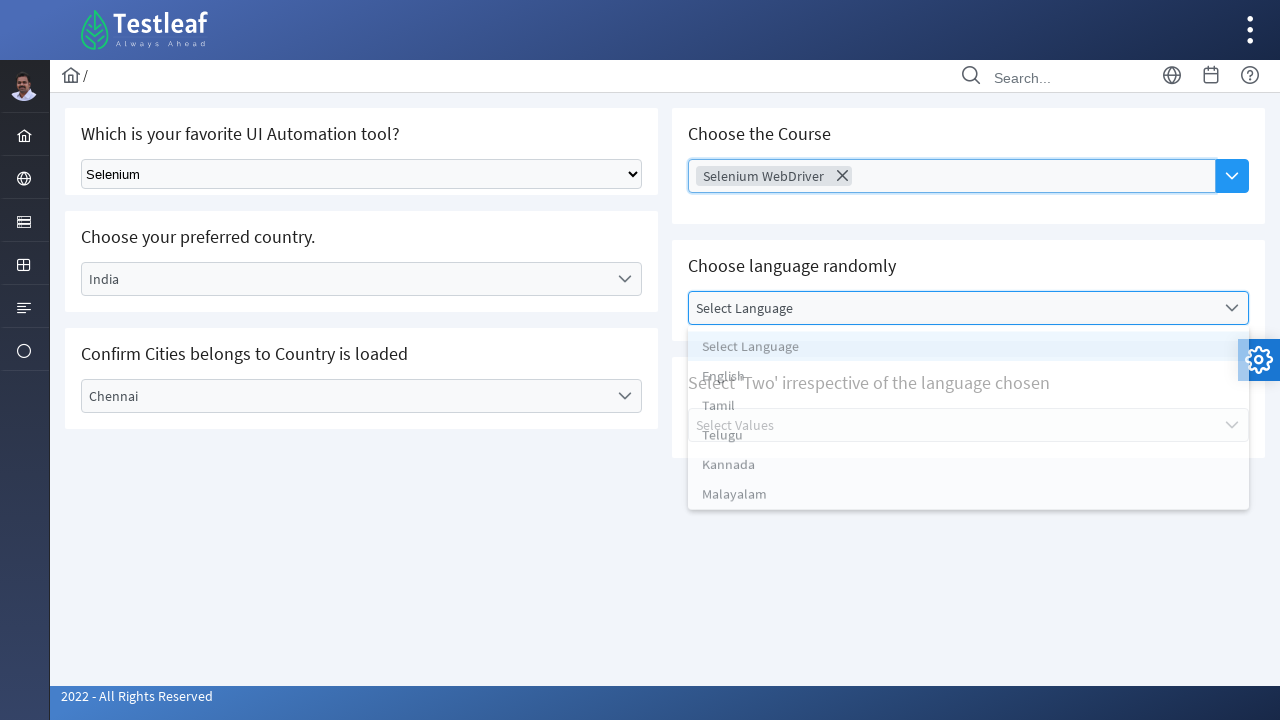

Selected 'English' from language dropdown at (968, 380) on li:text('English')
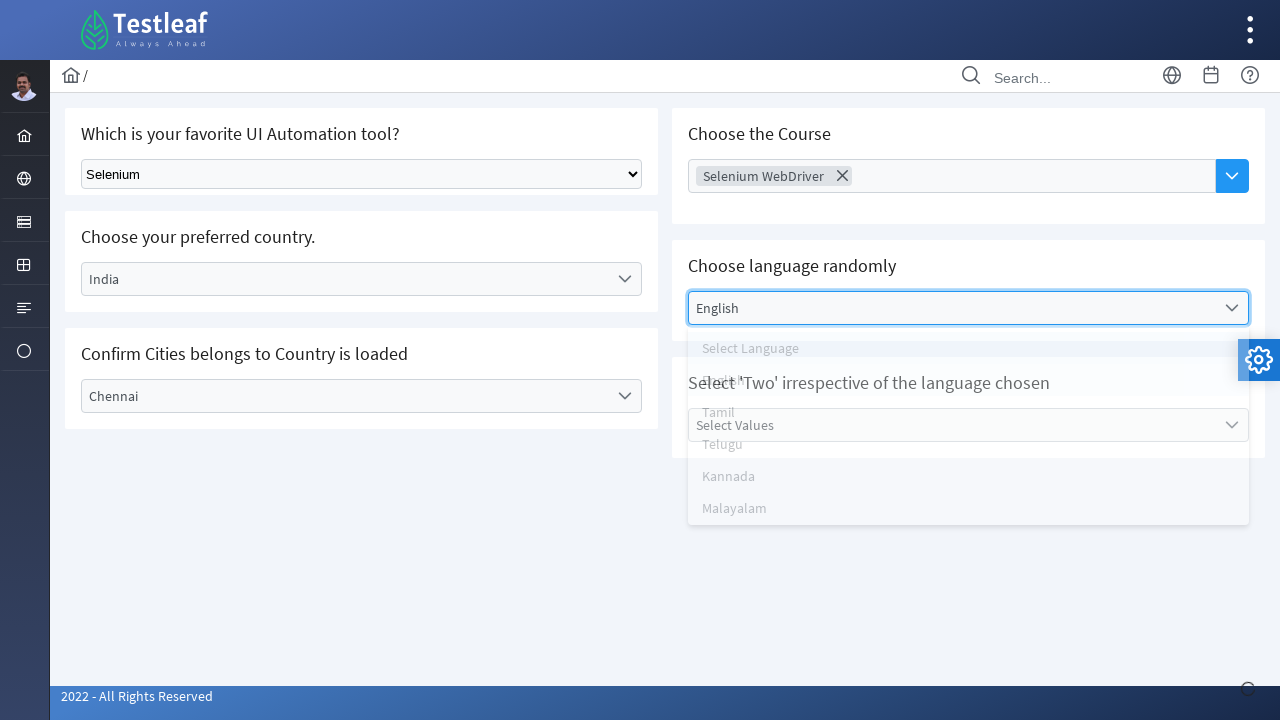

Waited before selecting value
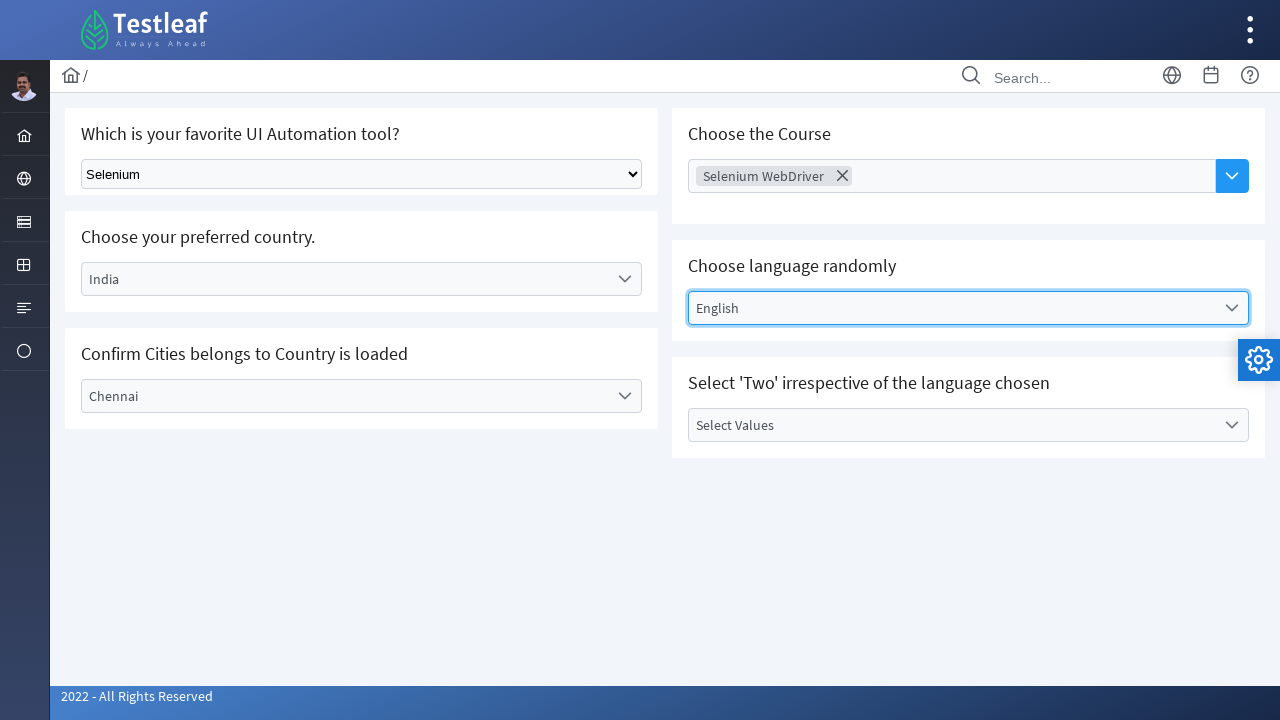

Clicked on 'Select Values' dropdown at (952, 425) on label:text('Select Values')
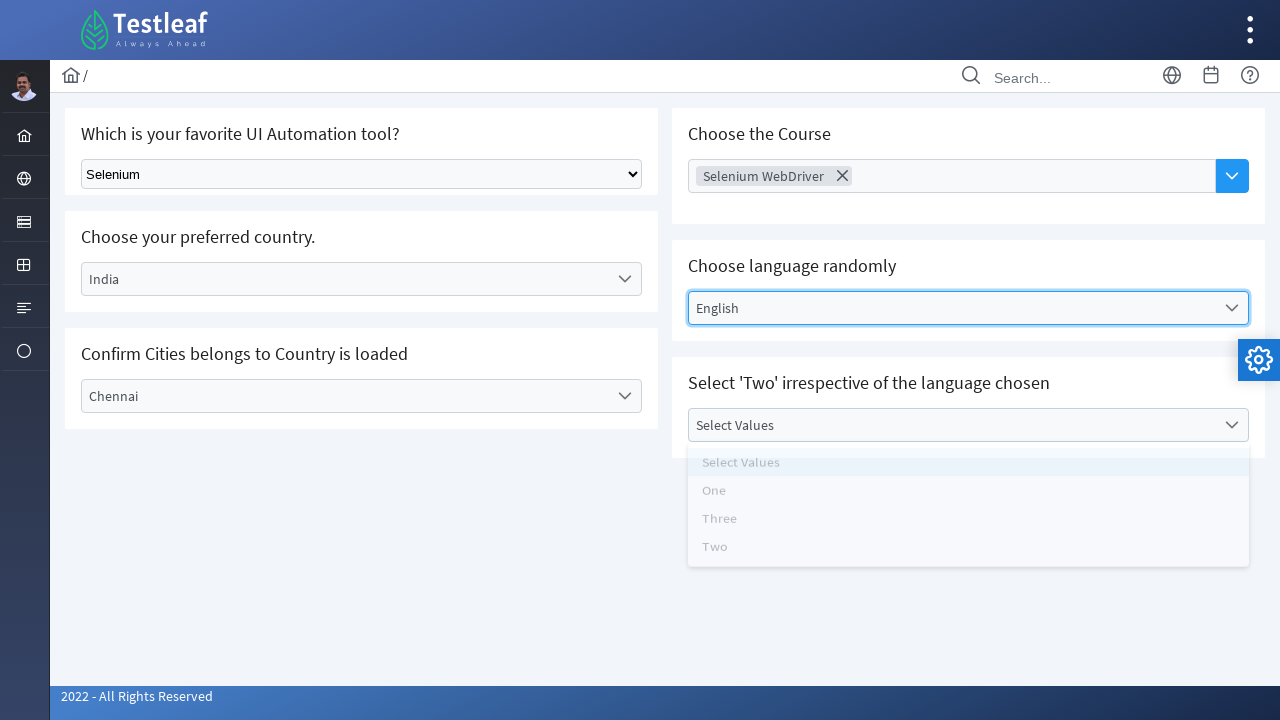

Selected 'Three' from values dropdown at (968, 529) on li:text('Three')
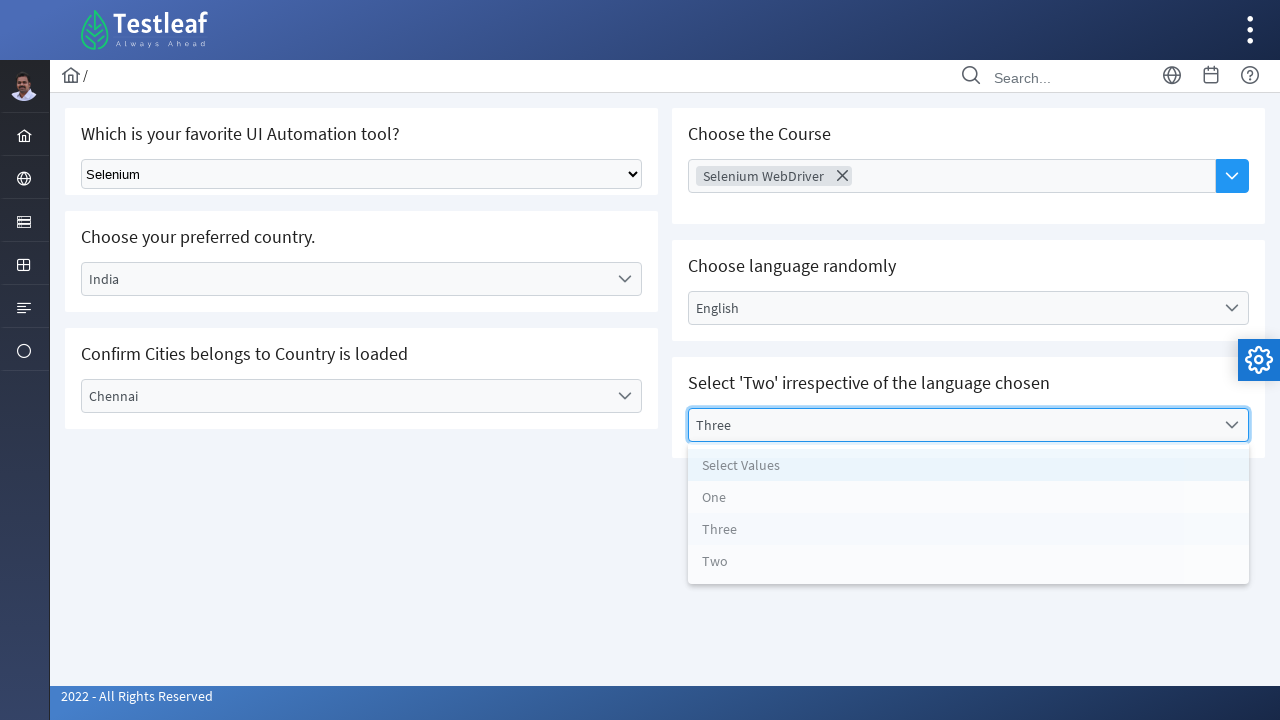

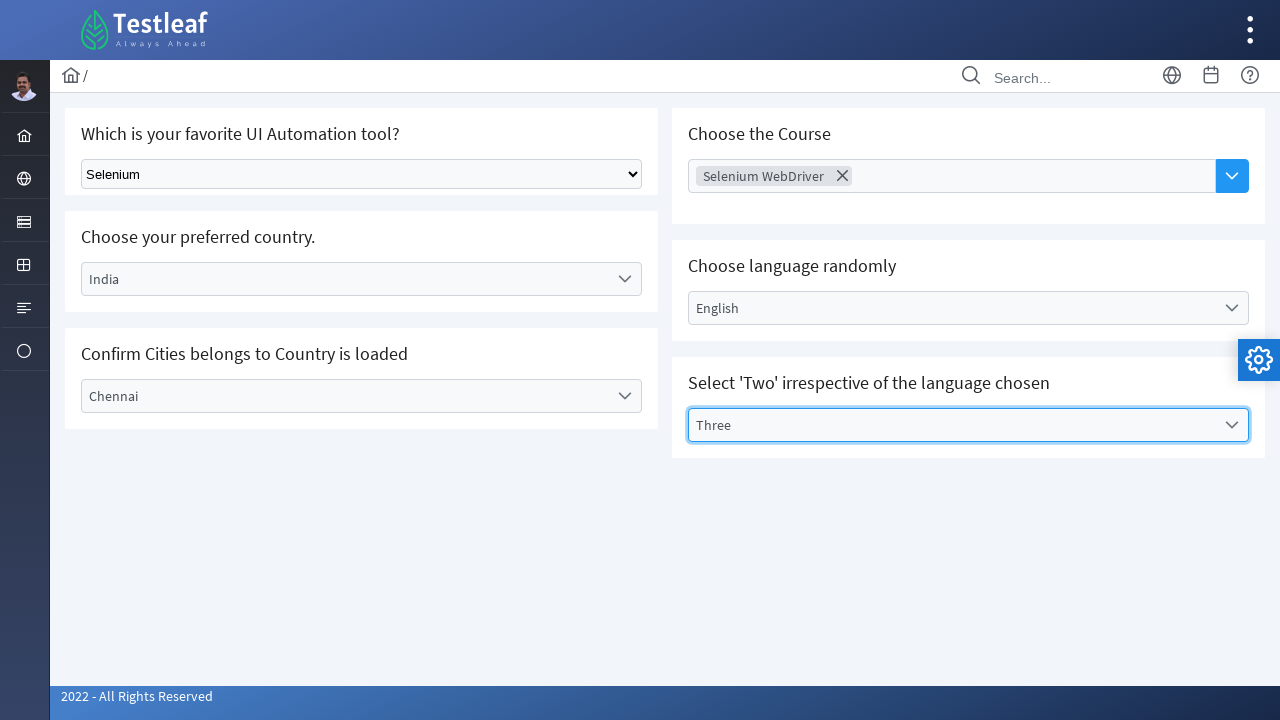